Tests navigation on Marussia Beverages website by confirming age verification, scrolling through the homepage content, and clicking on the Production link.

Starting URL: https://marussiabeverages.com/

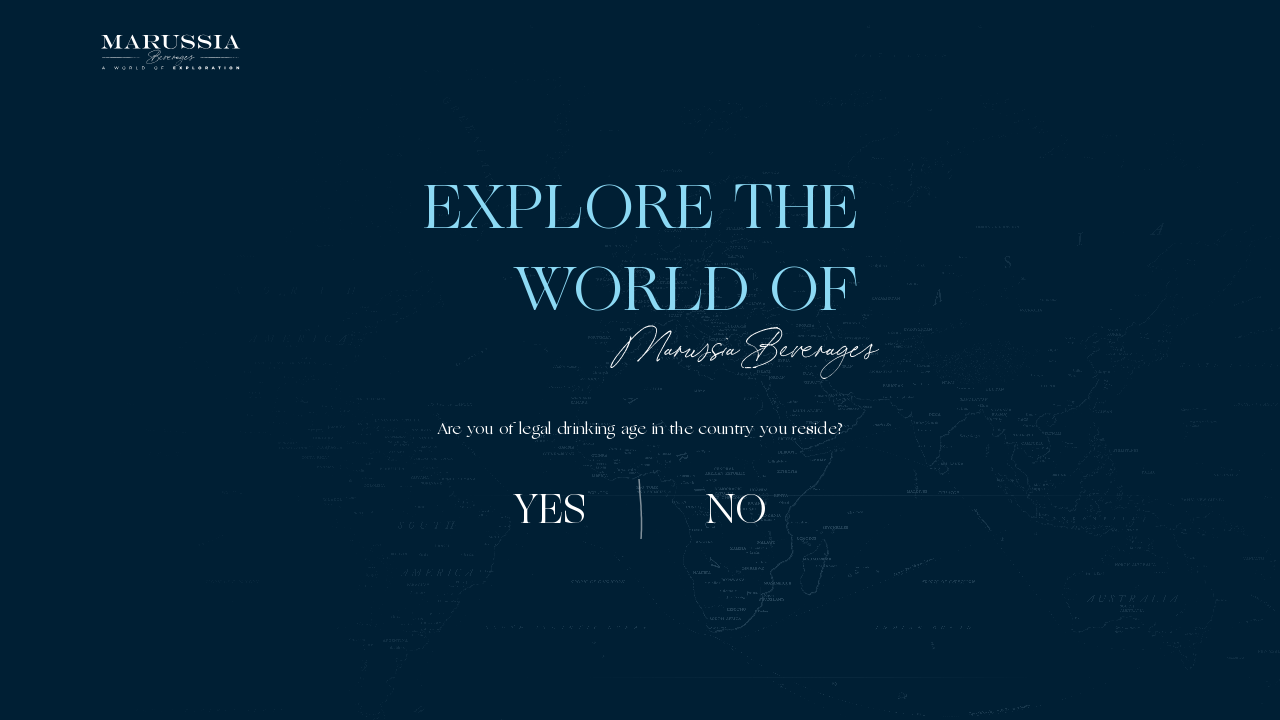

Clicked age verification button 'Yes For sure' at (550, 509) on internal:role=button[name="Yes For sure"i]
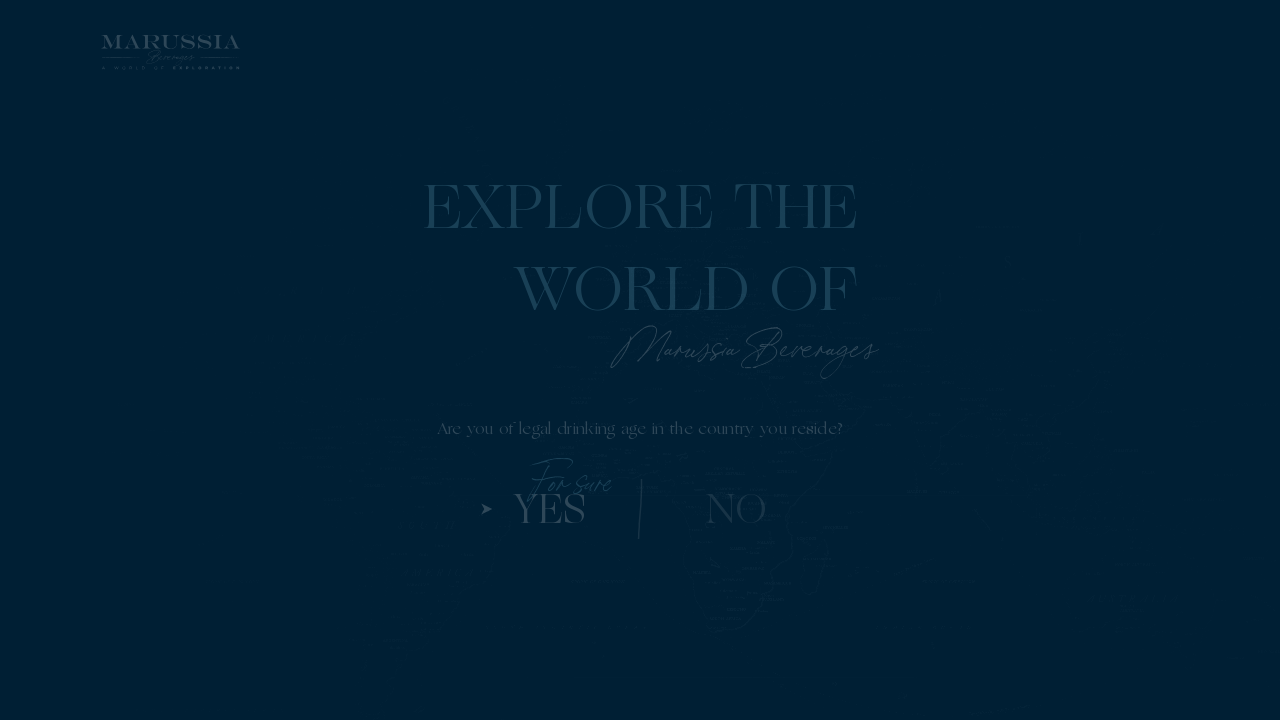

Pressed ArrowDown key
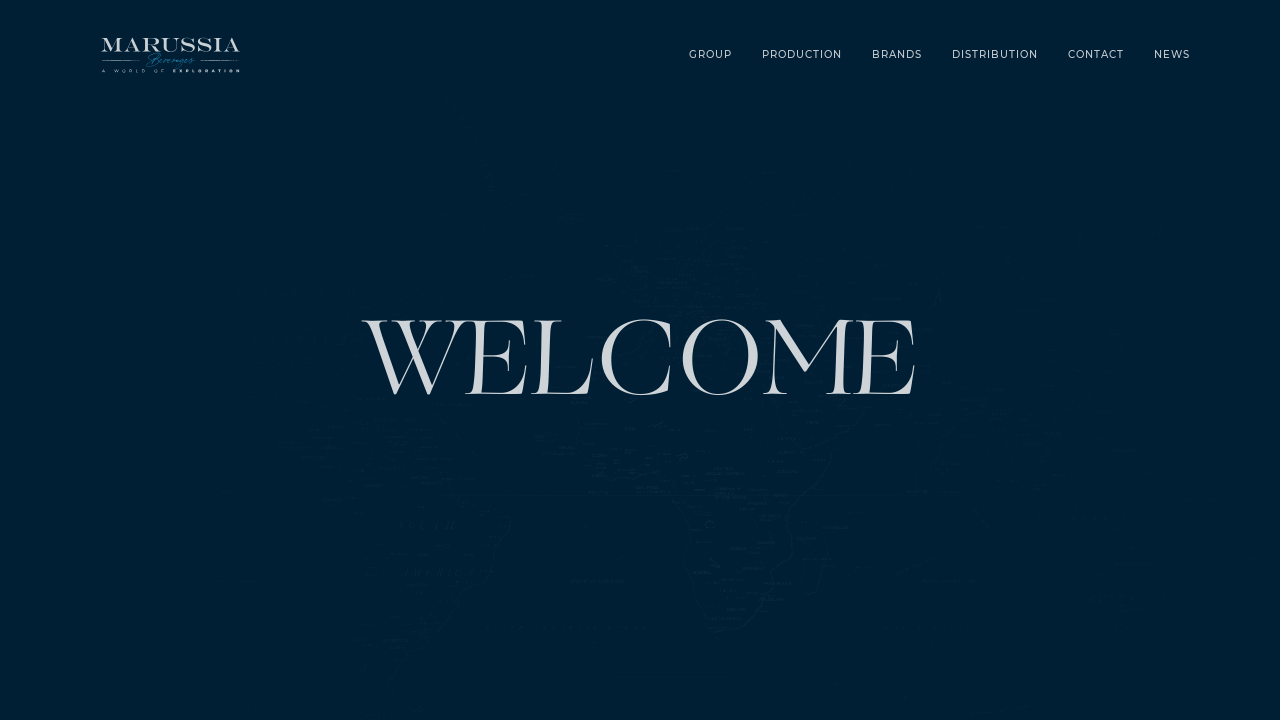

Scrolled down with mouse wheel
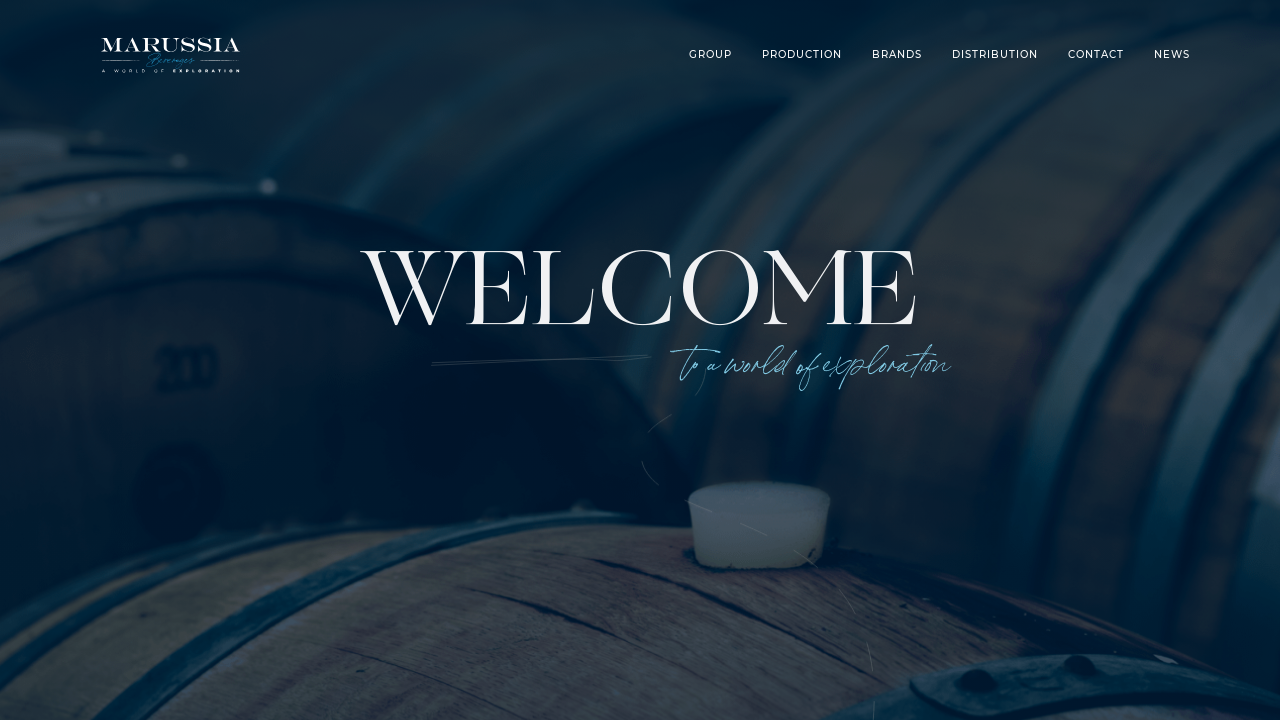

Scrolled down with mouse wheel
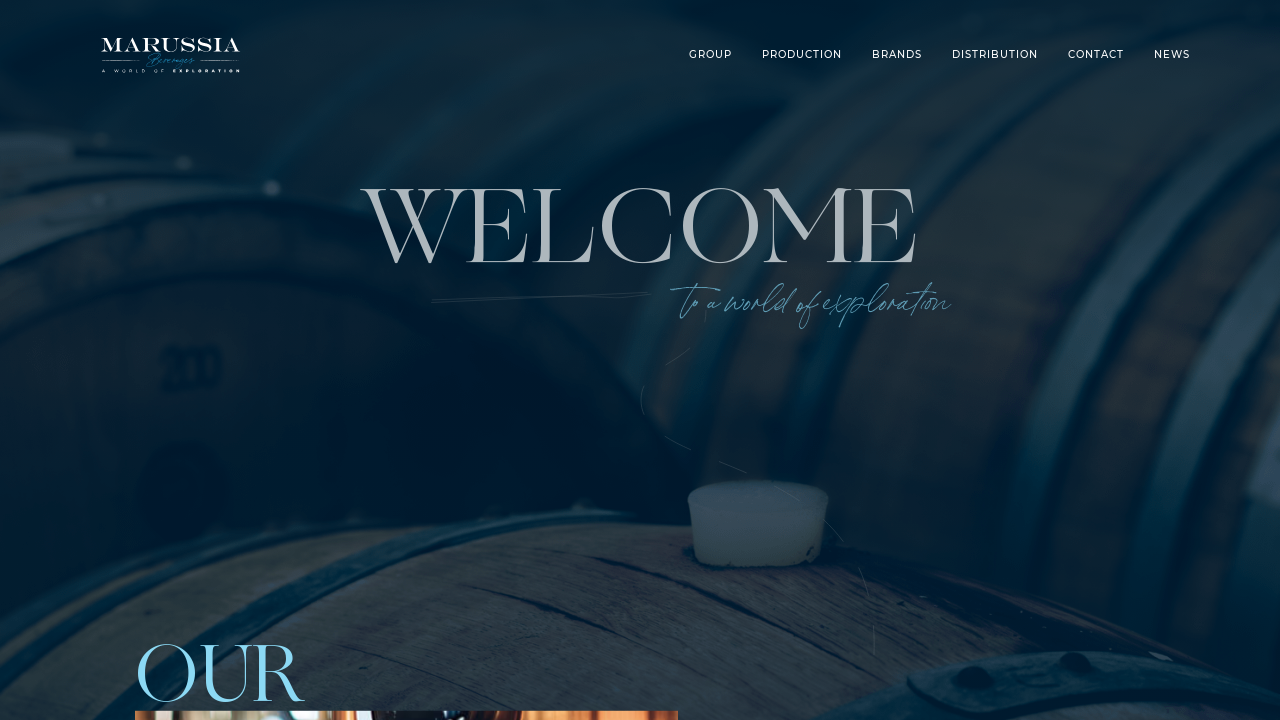

Scrolled down with mouse wheel
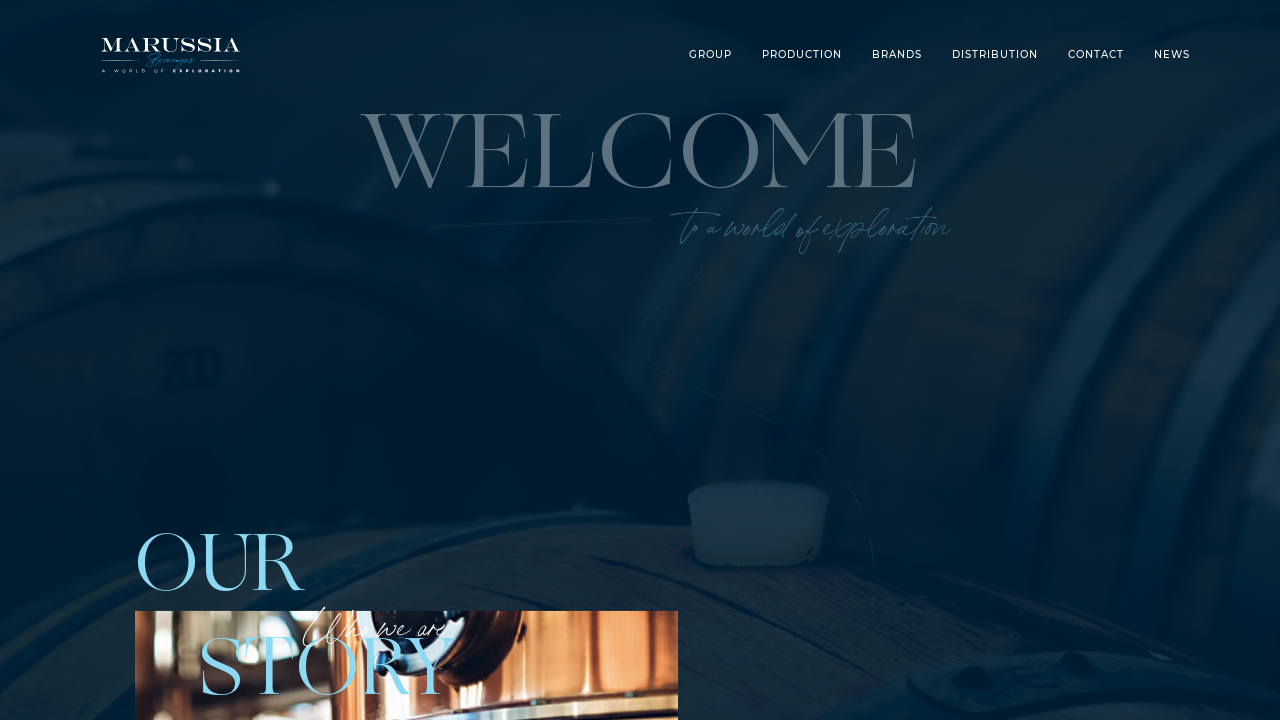

Pressed ArrowDown key
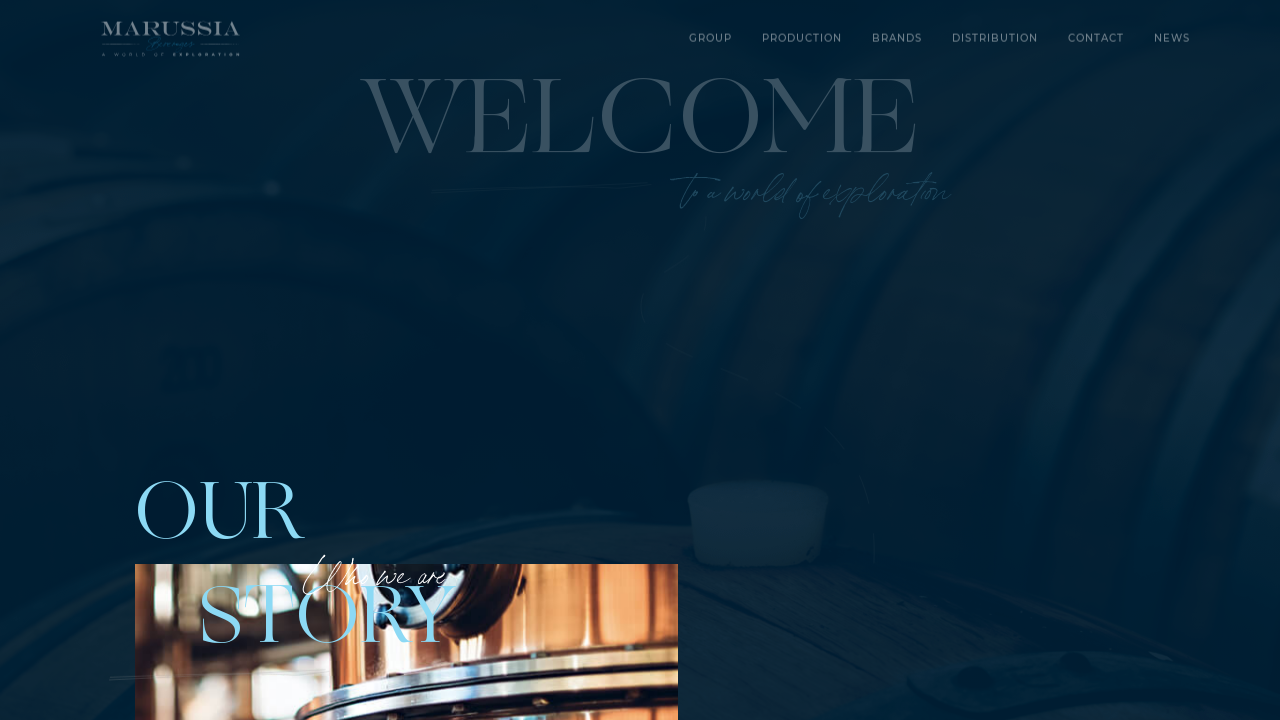

Scrolled down with mouse wheel
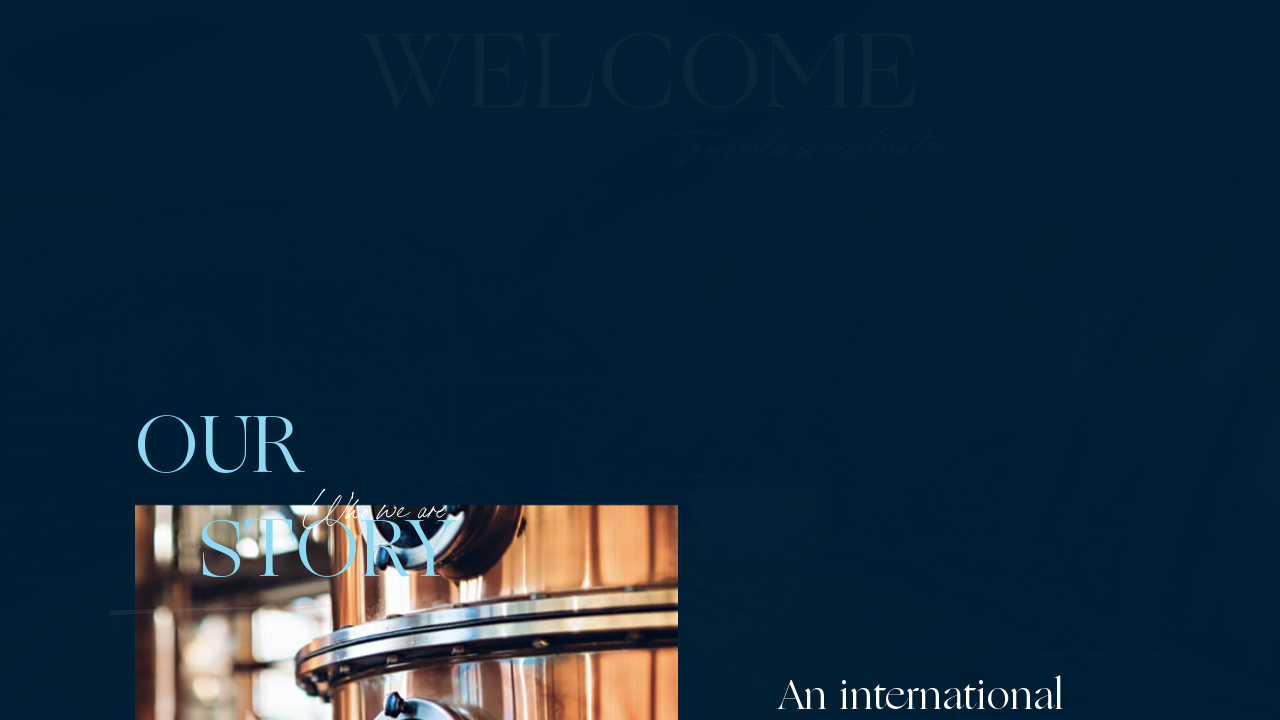

Scrolled down with mouse wheel
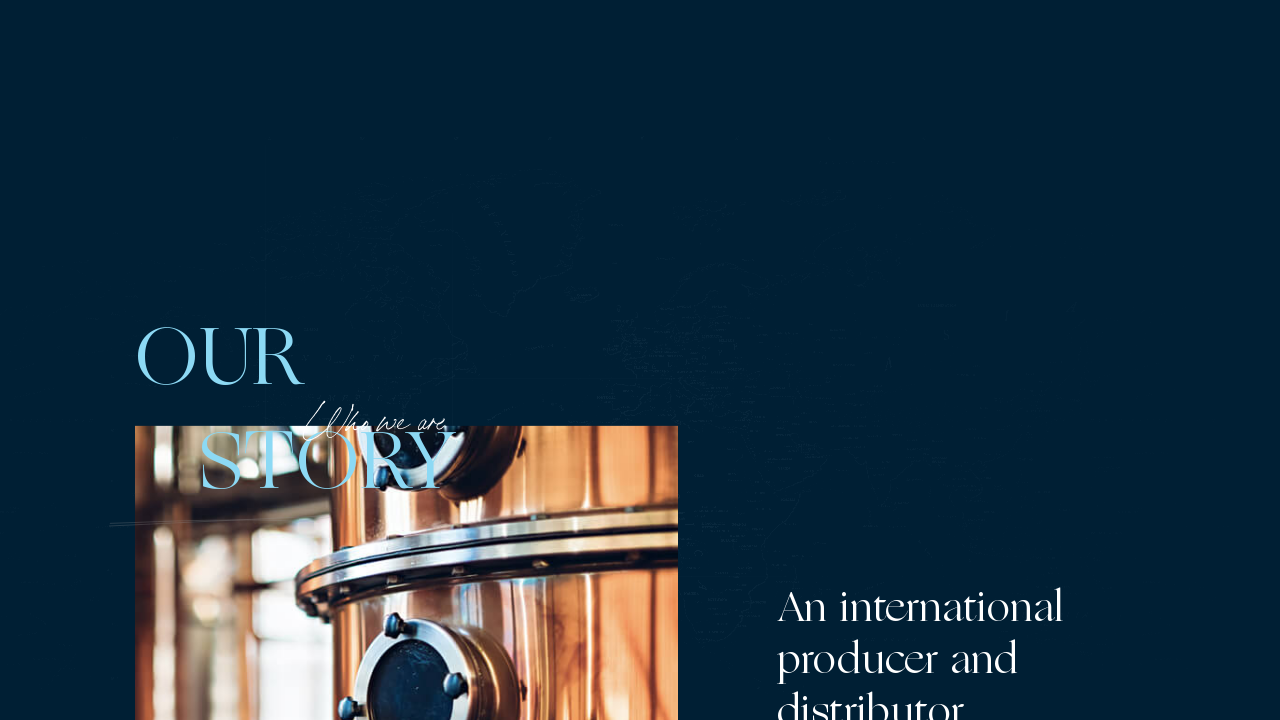

Scrolled down with mouse wheel
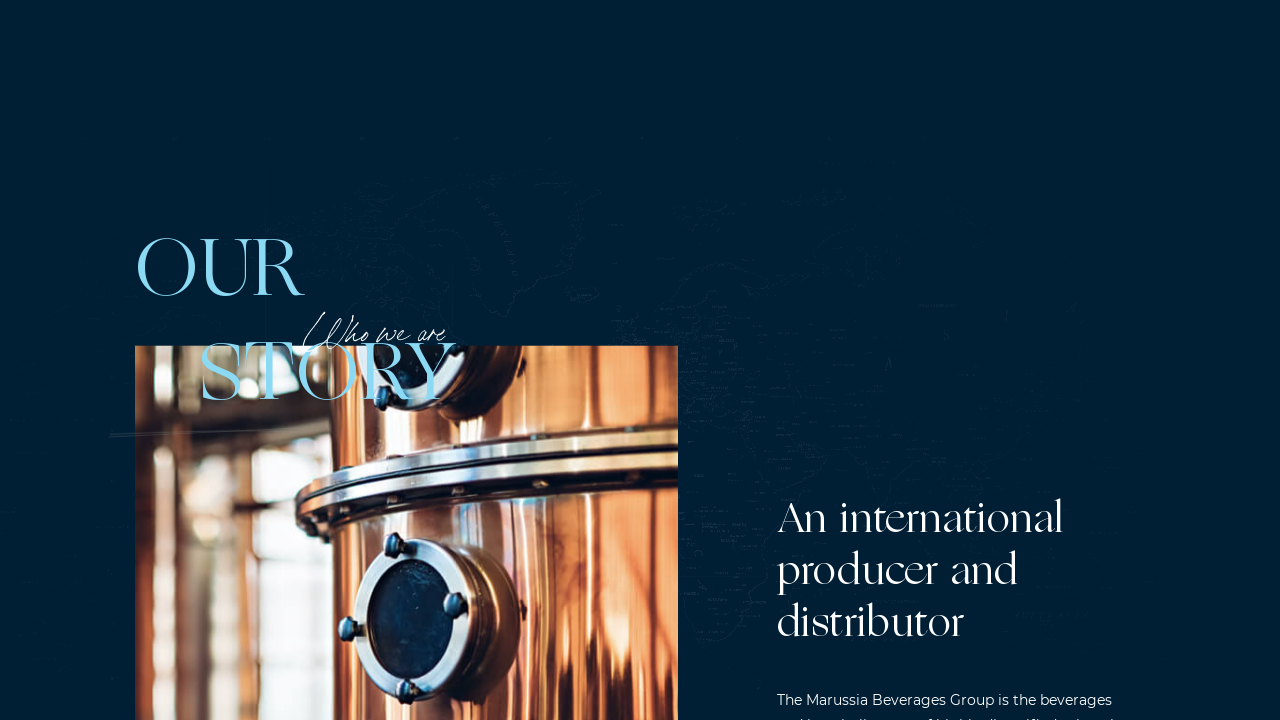

Pressed ArrowDown key
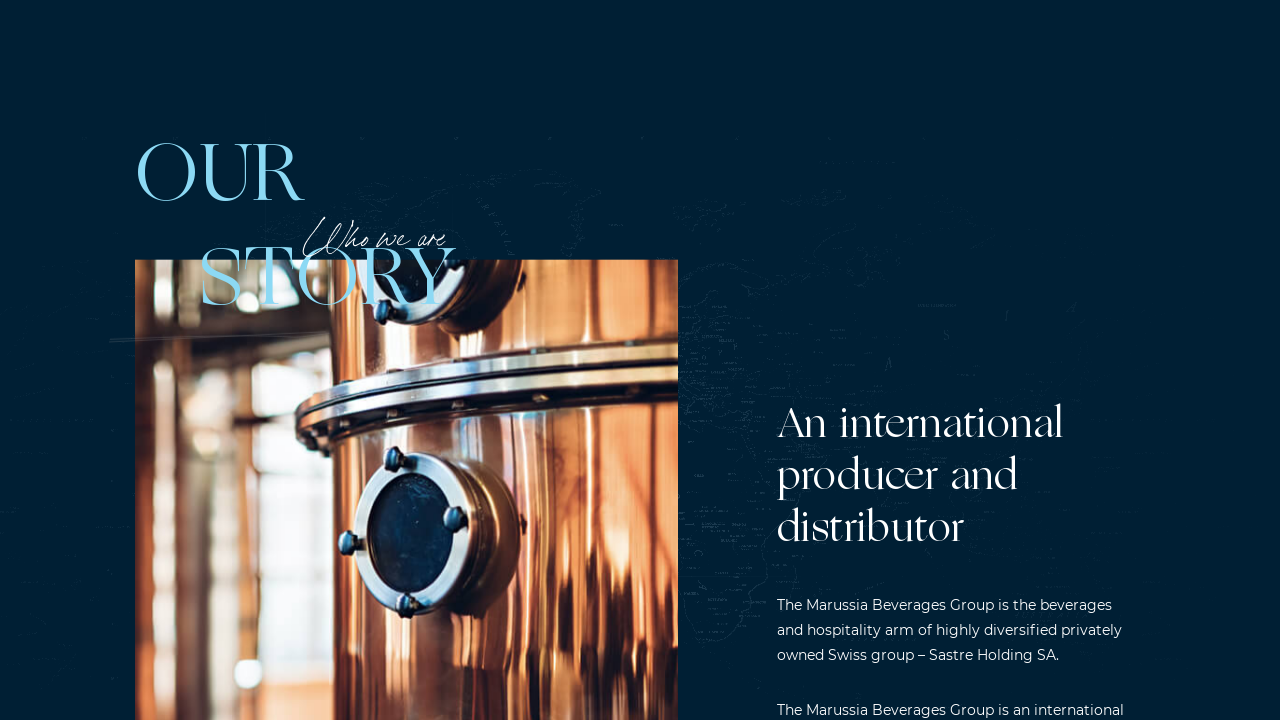

Scrolled down with mouse wheel
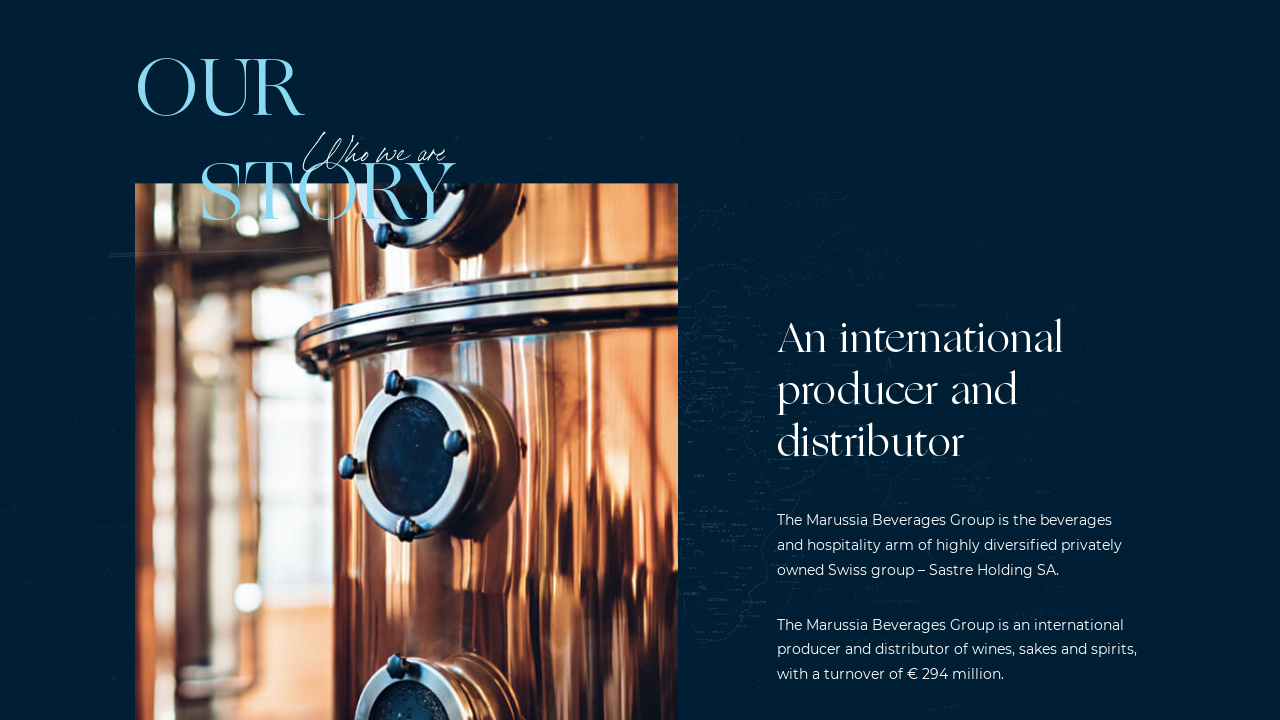

Scrolled down with mouse wheel
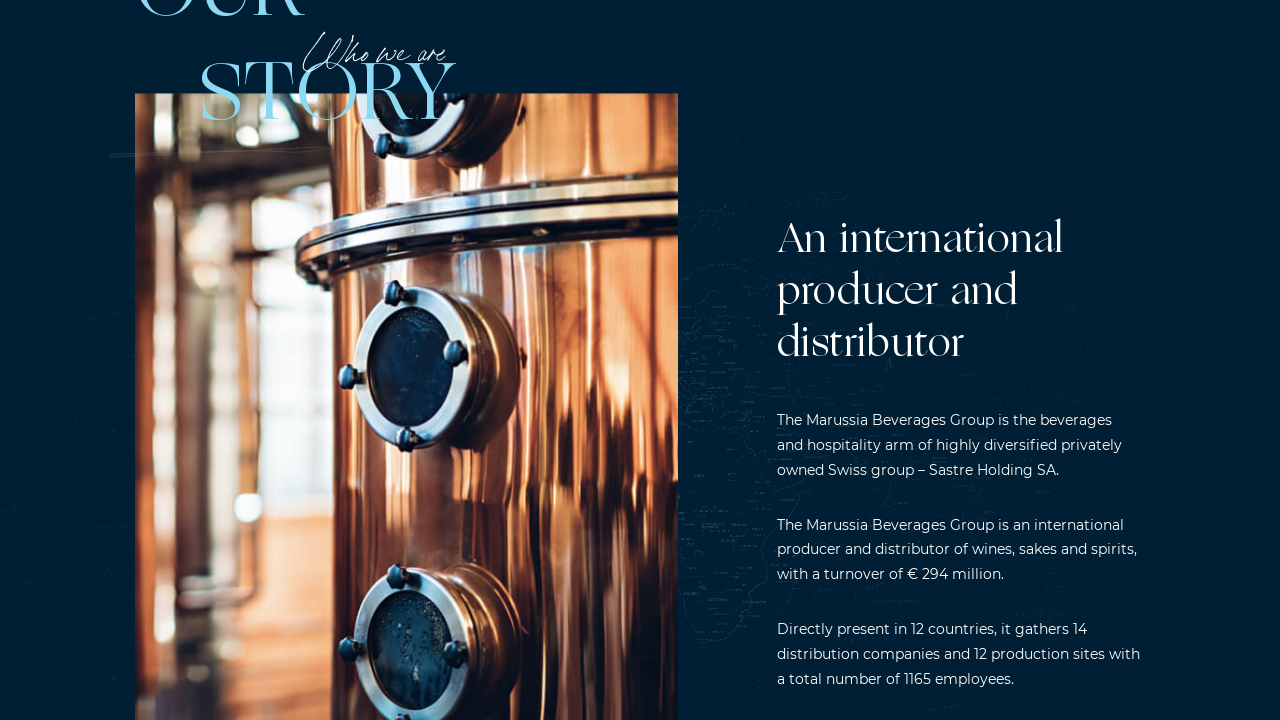

Scrolled down with mouse wheel
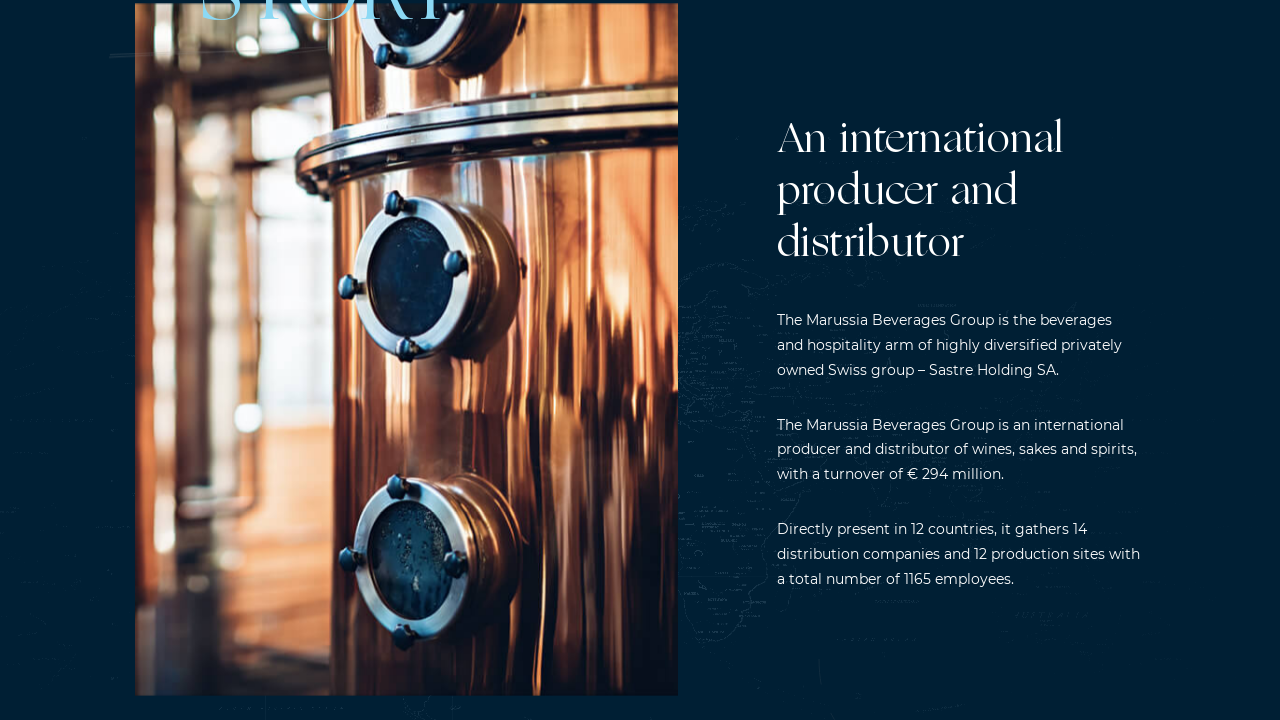

Pressed ArrowDown key
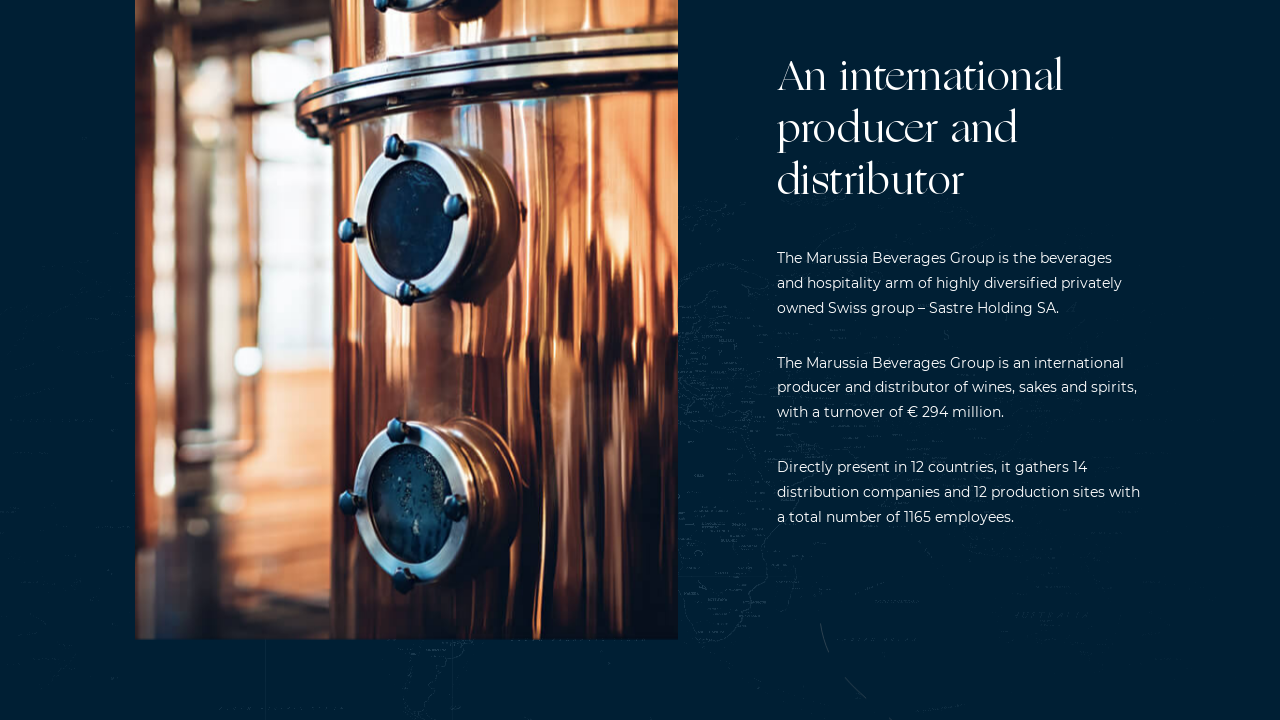

Scrolled down with mouse wheel
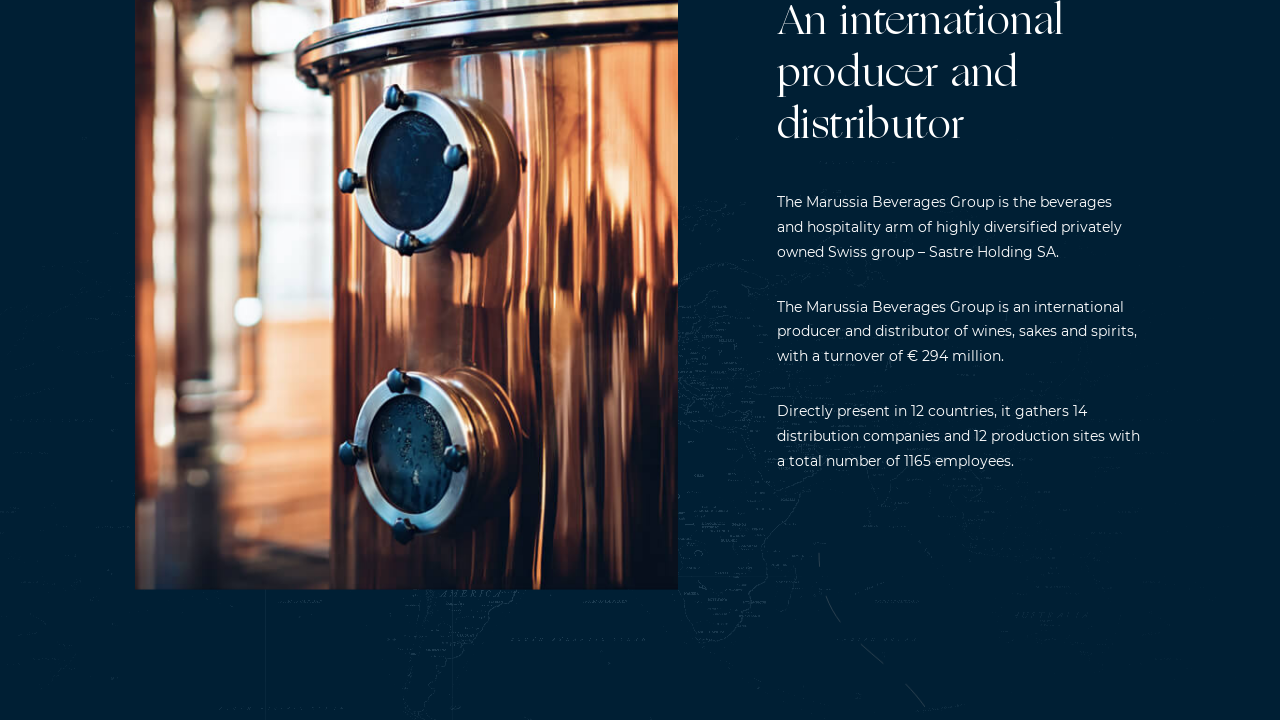

Scrolled down with mouse wheel
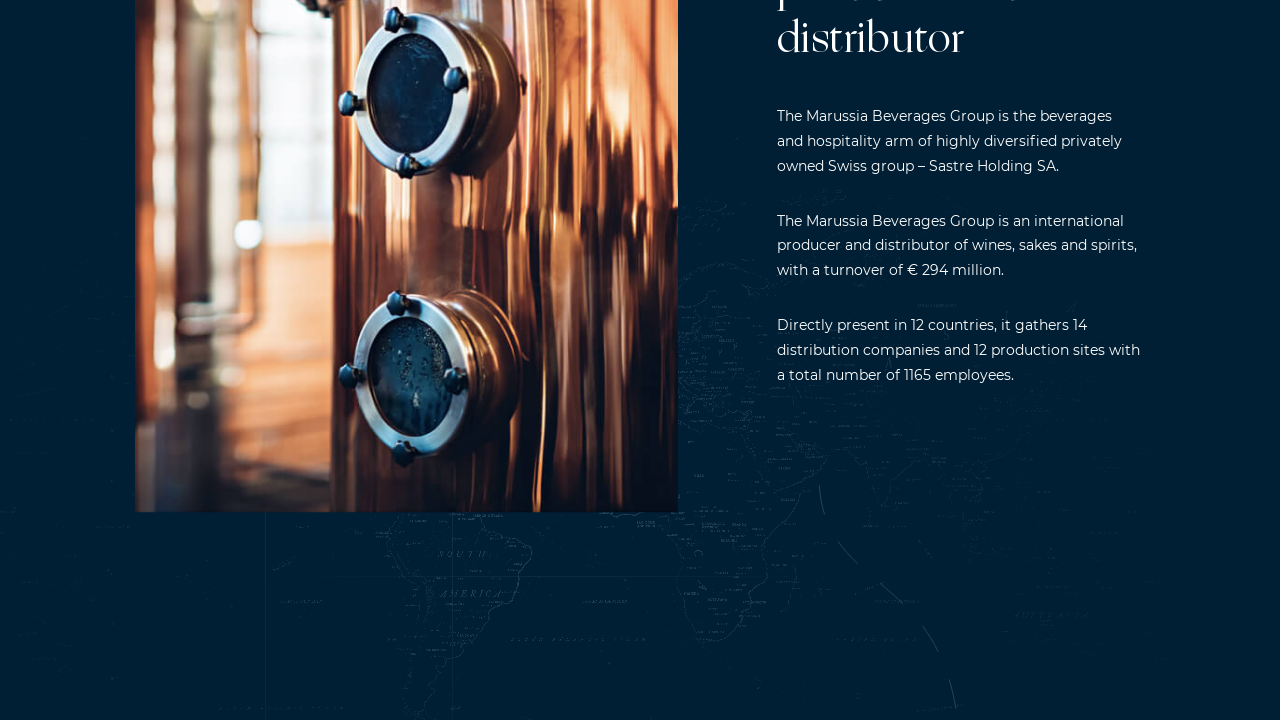

Scrolled down with mouse wheel
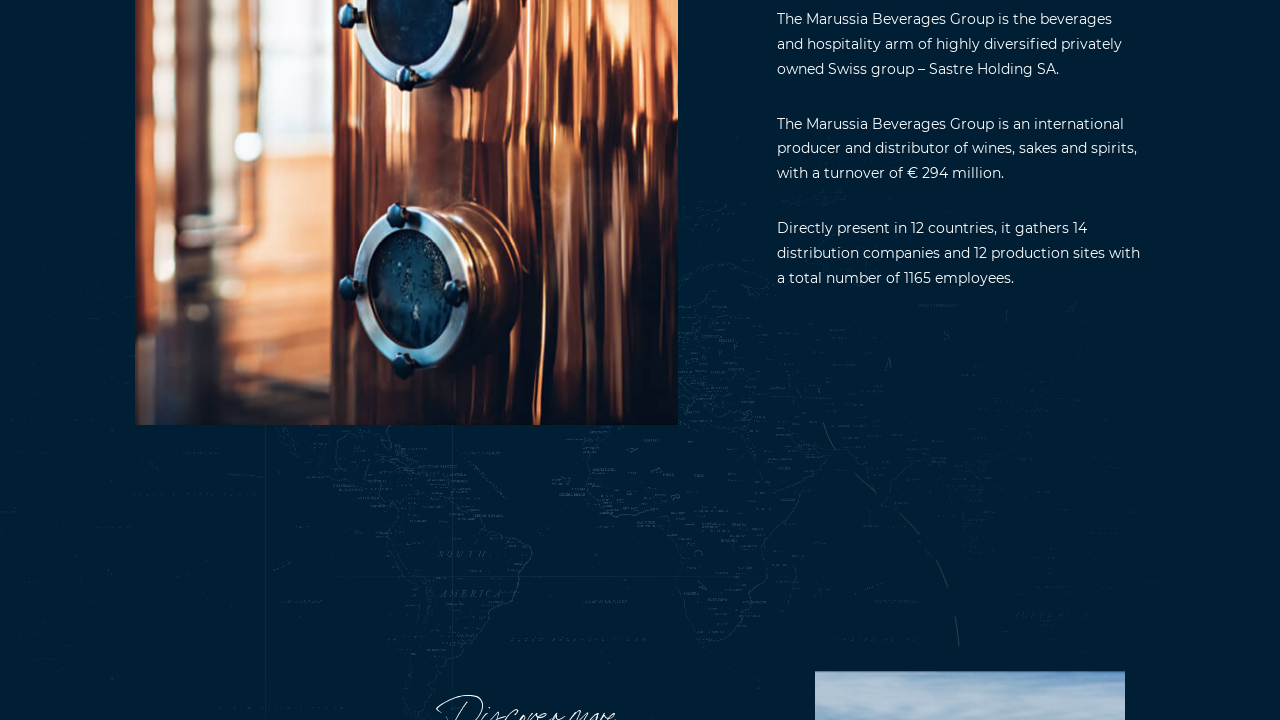

Clicked on Production link in the navigation at (792, 360) on #p-home >> internal:role=link[name="Production"i]
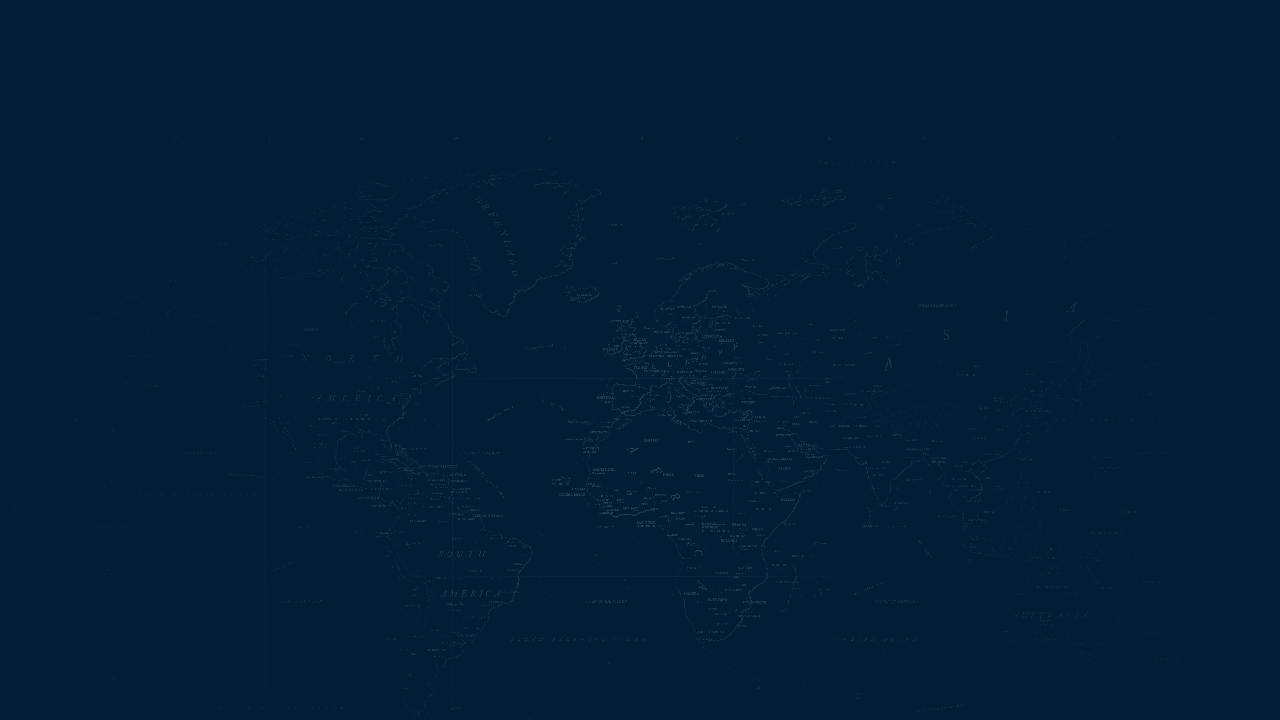

Pressed ArrowDown key on Production page
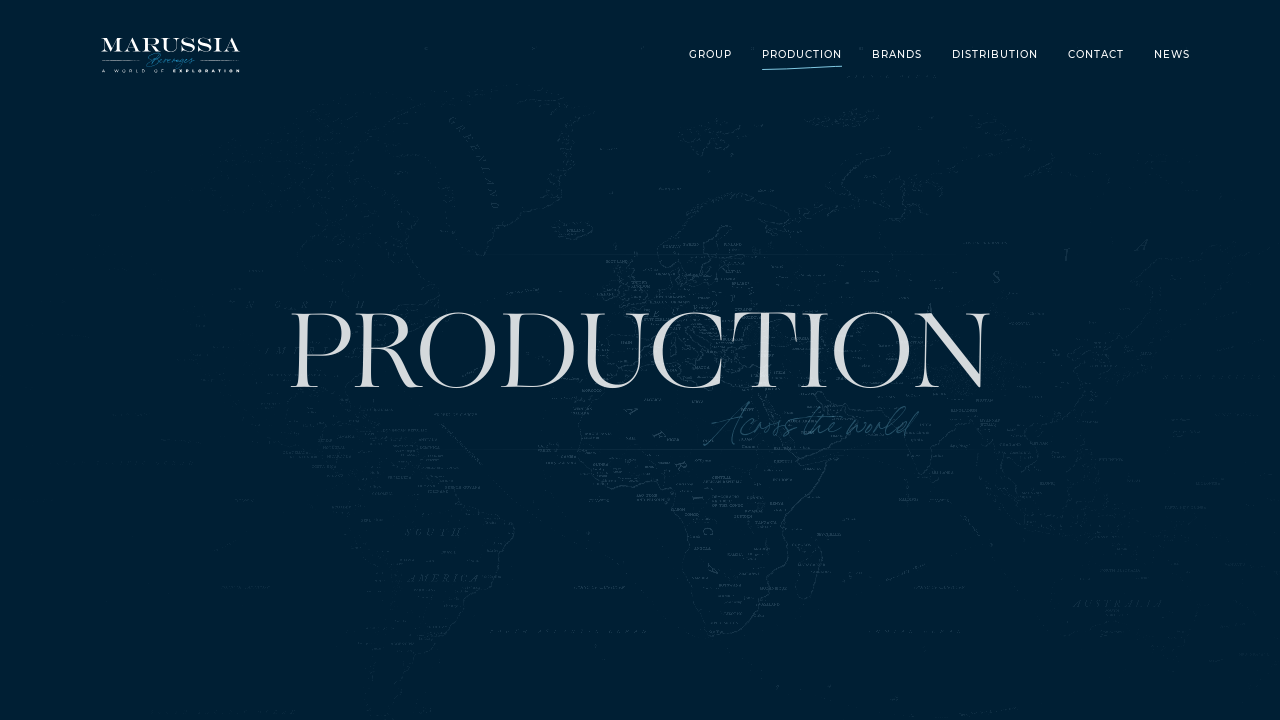

Scrolled down with mouse wheel
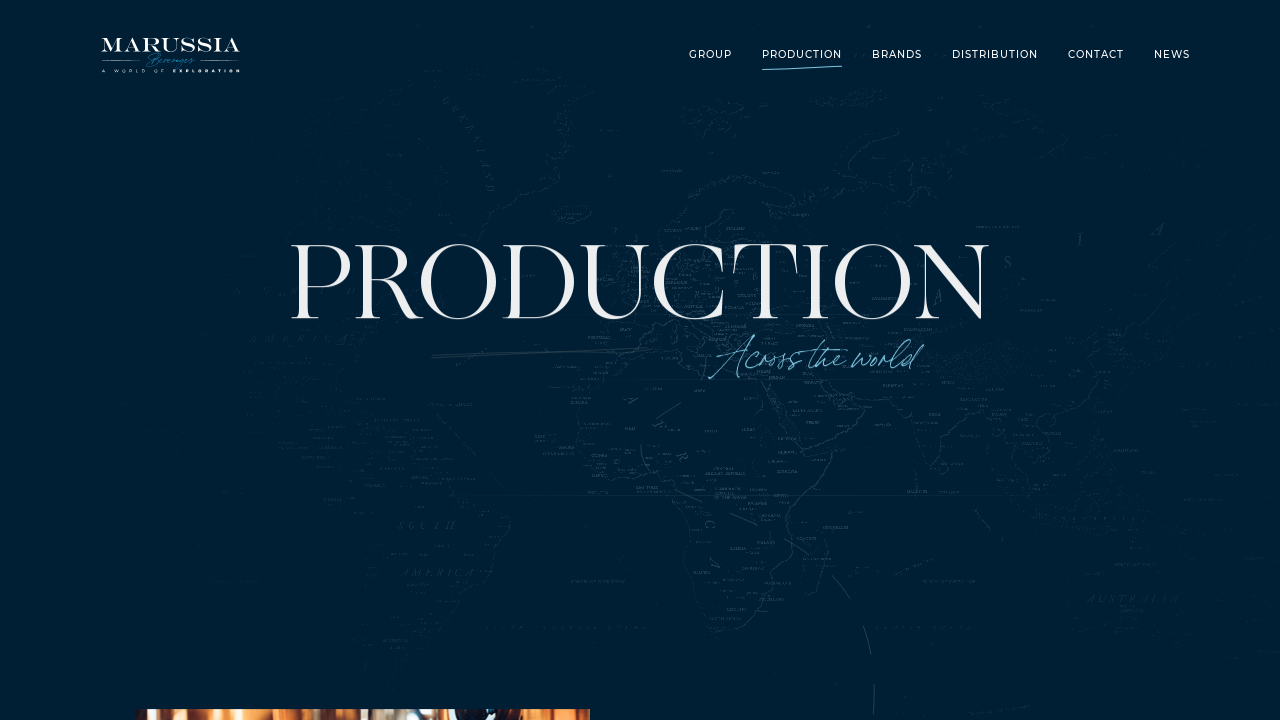

Scrolled down with mouse wheel
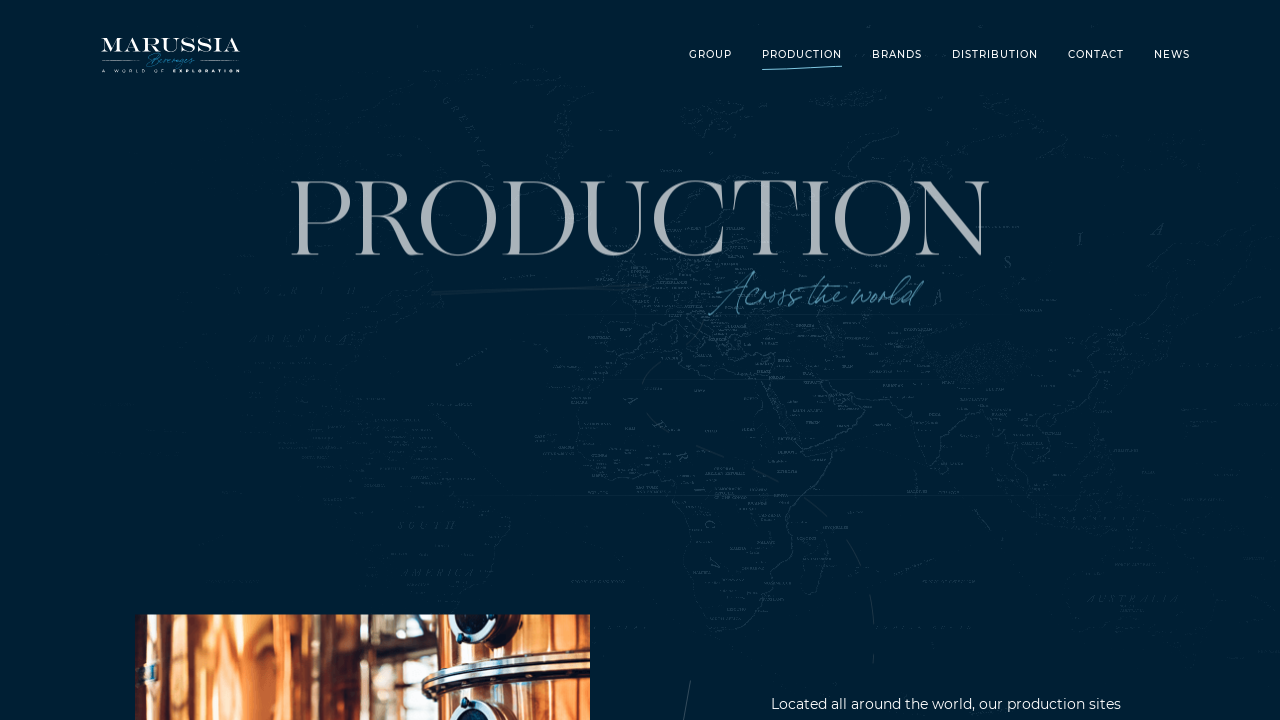

Scrolled down with mouse wheel
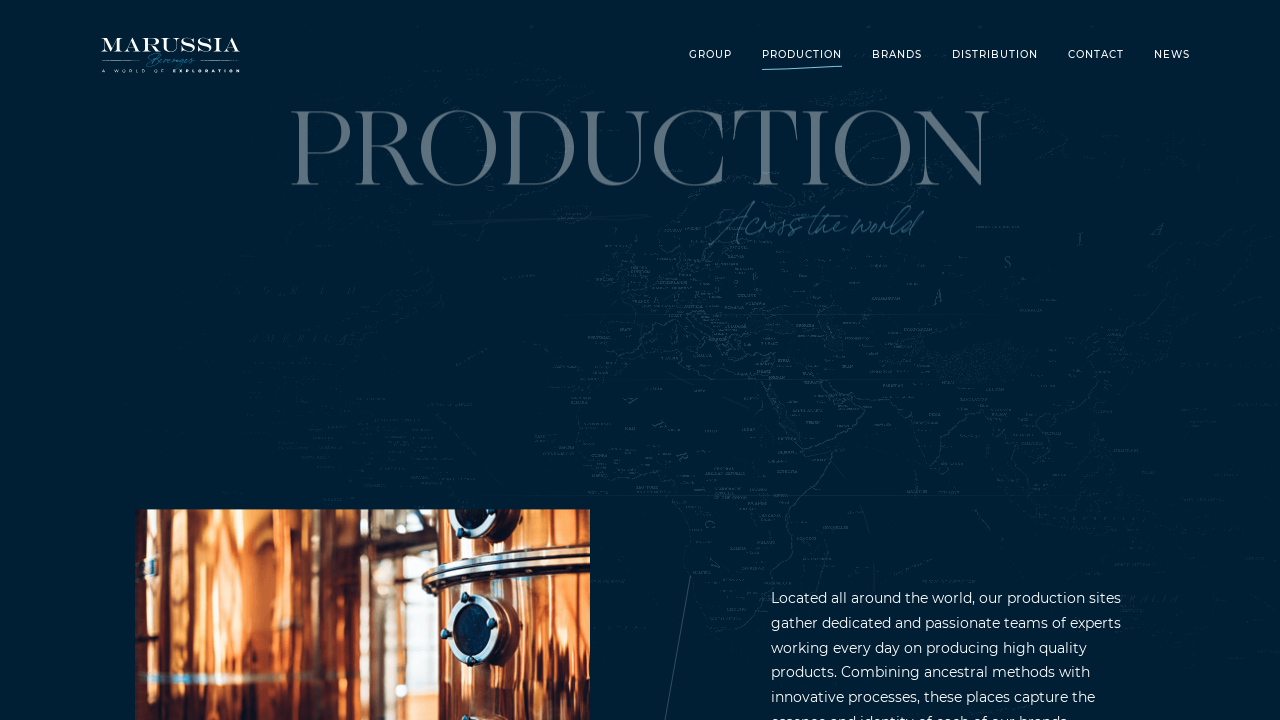

Pressed ArrowDown key
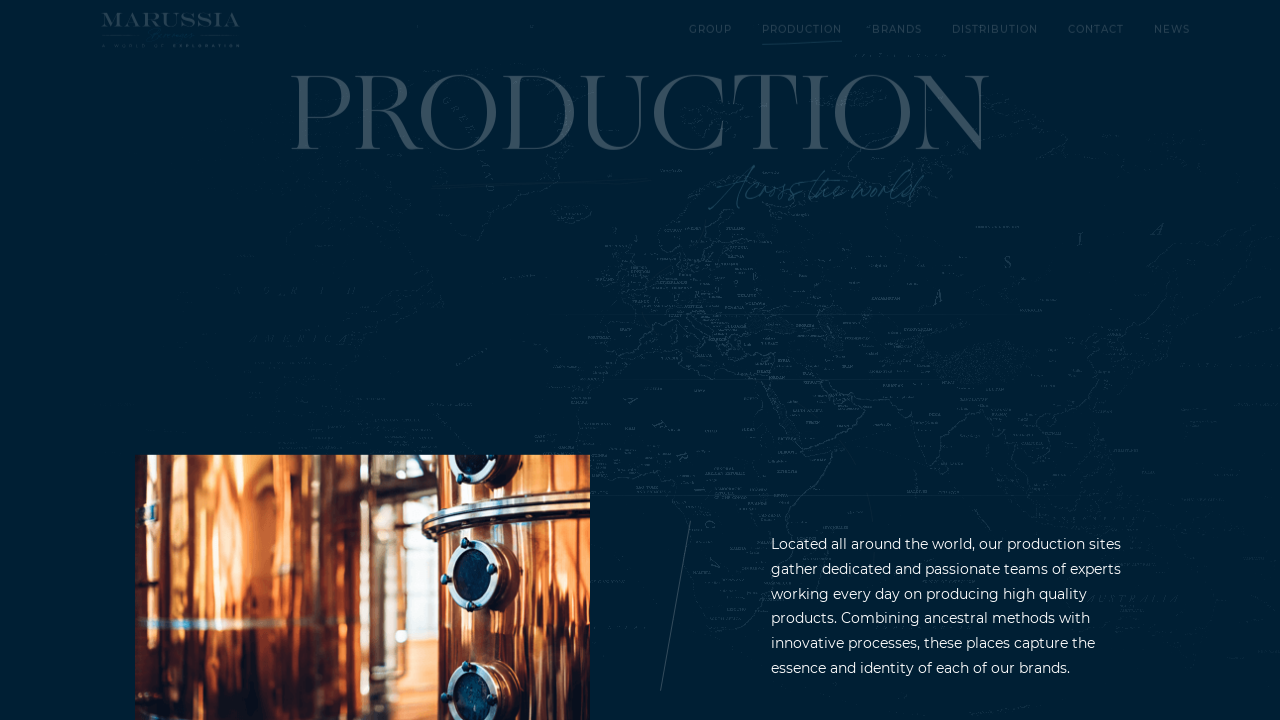

Scrolled down with mouse wheel
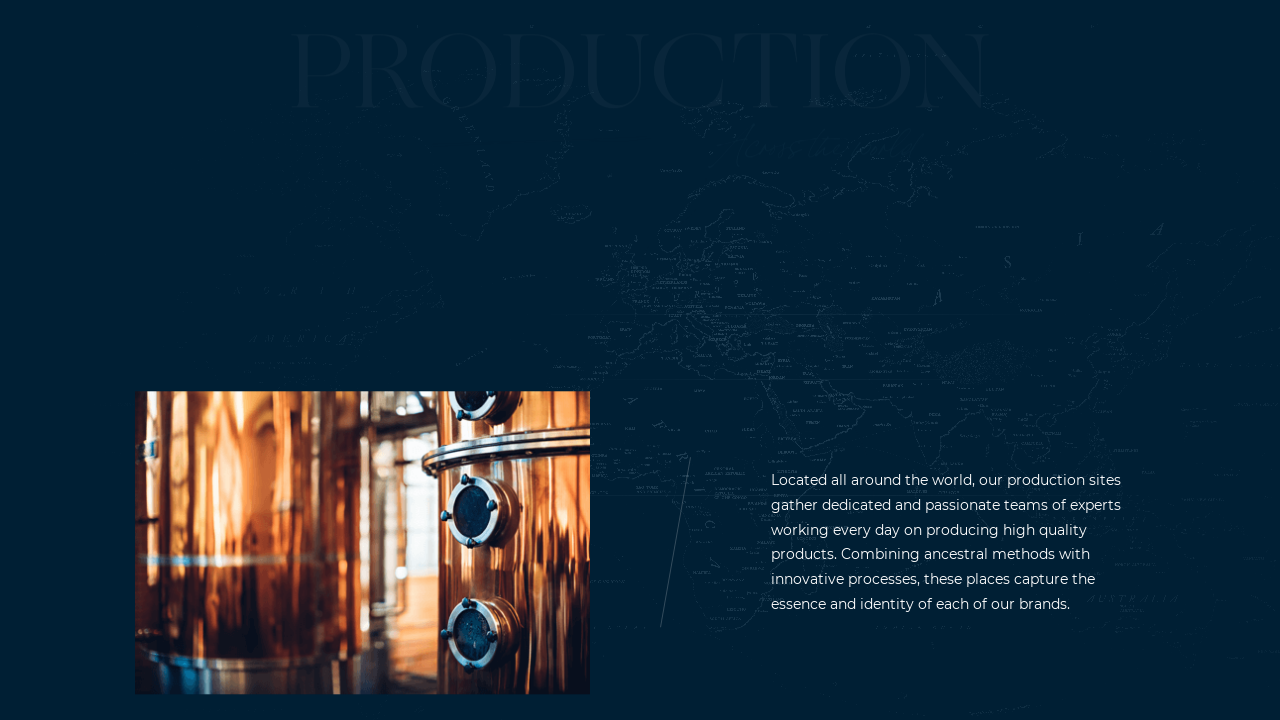

Scrolled down with mouse wheel
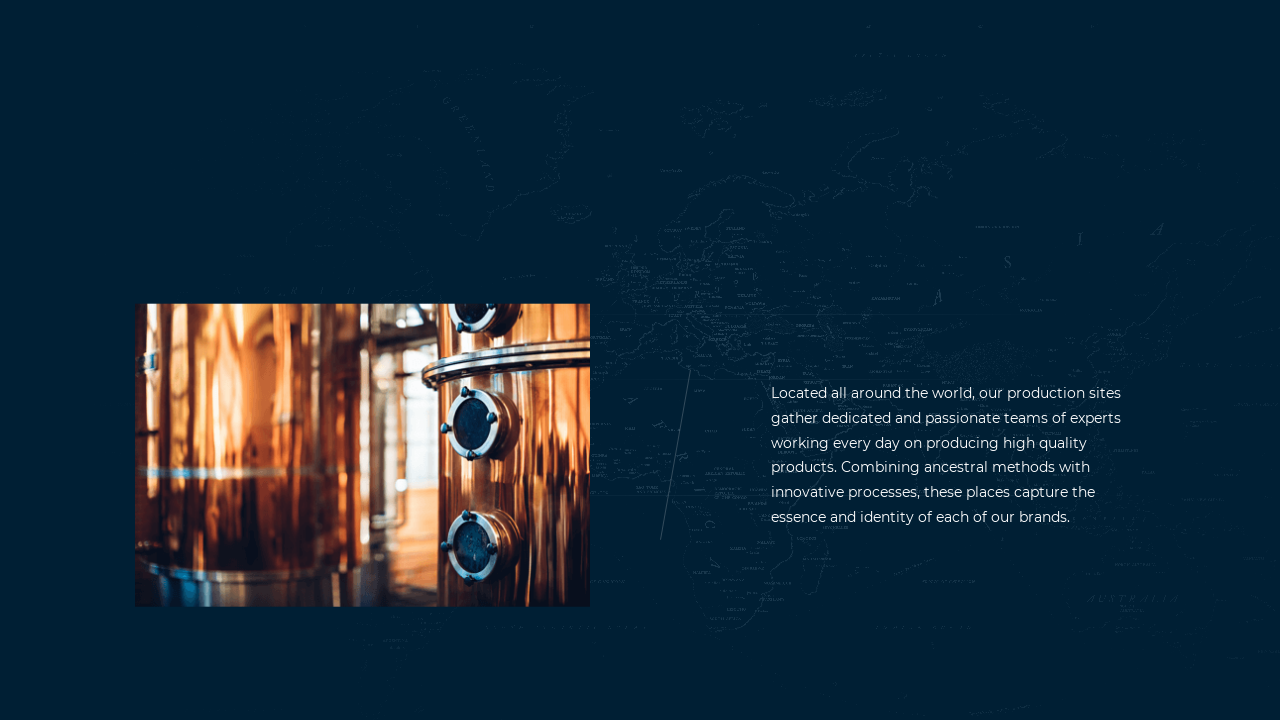

Scrolled down with mouse wheel
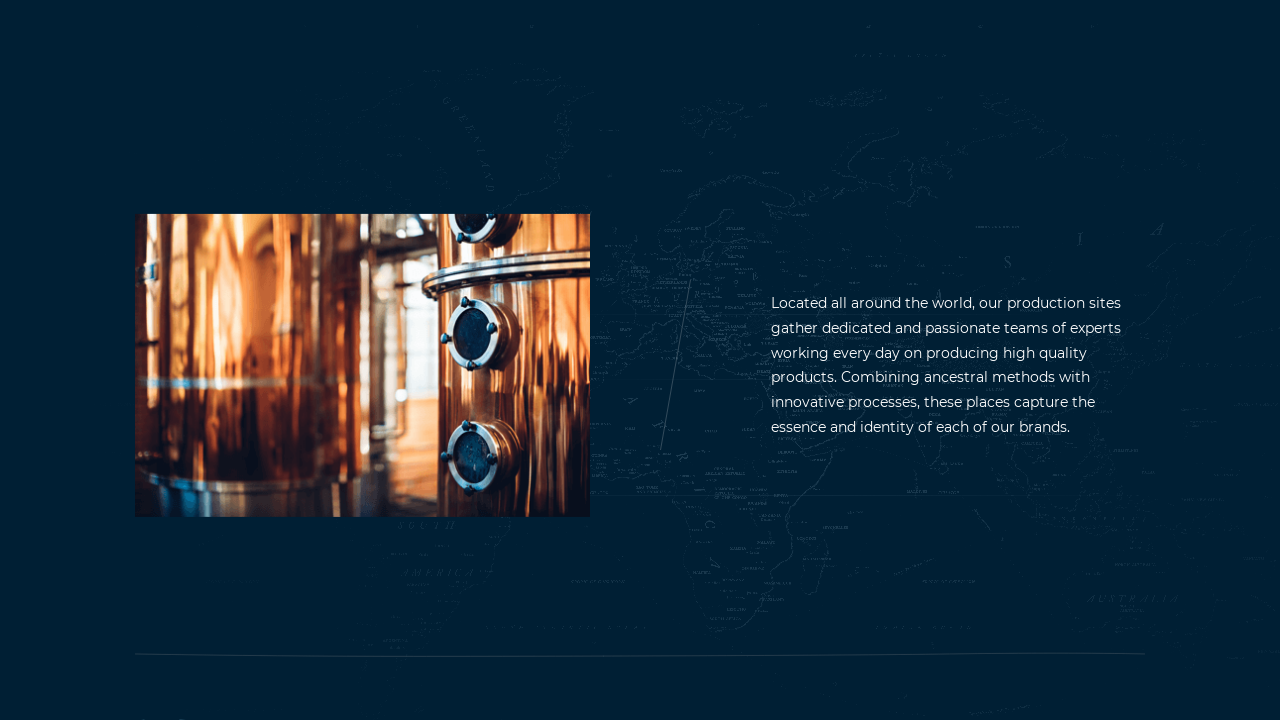

Pressed ArrowDown key
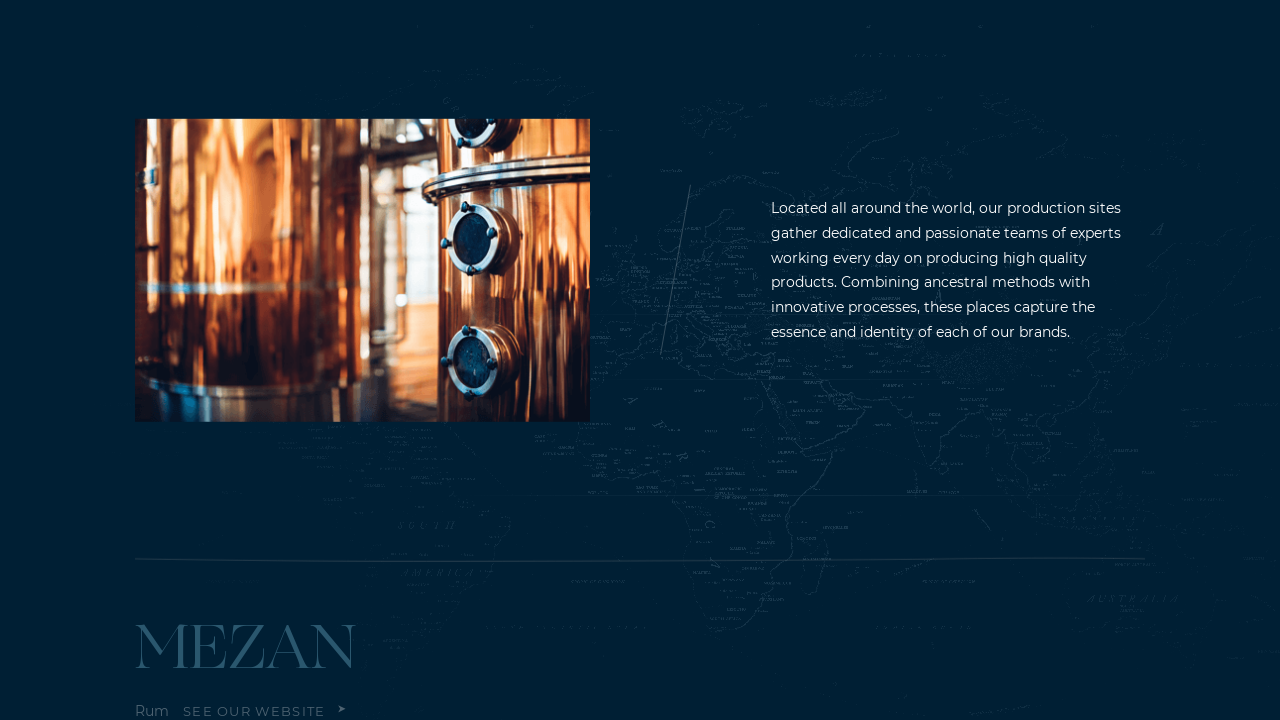

Scrolled down with mouse wheel
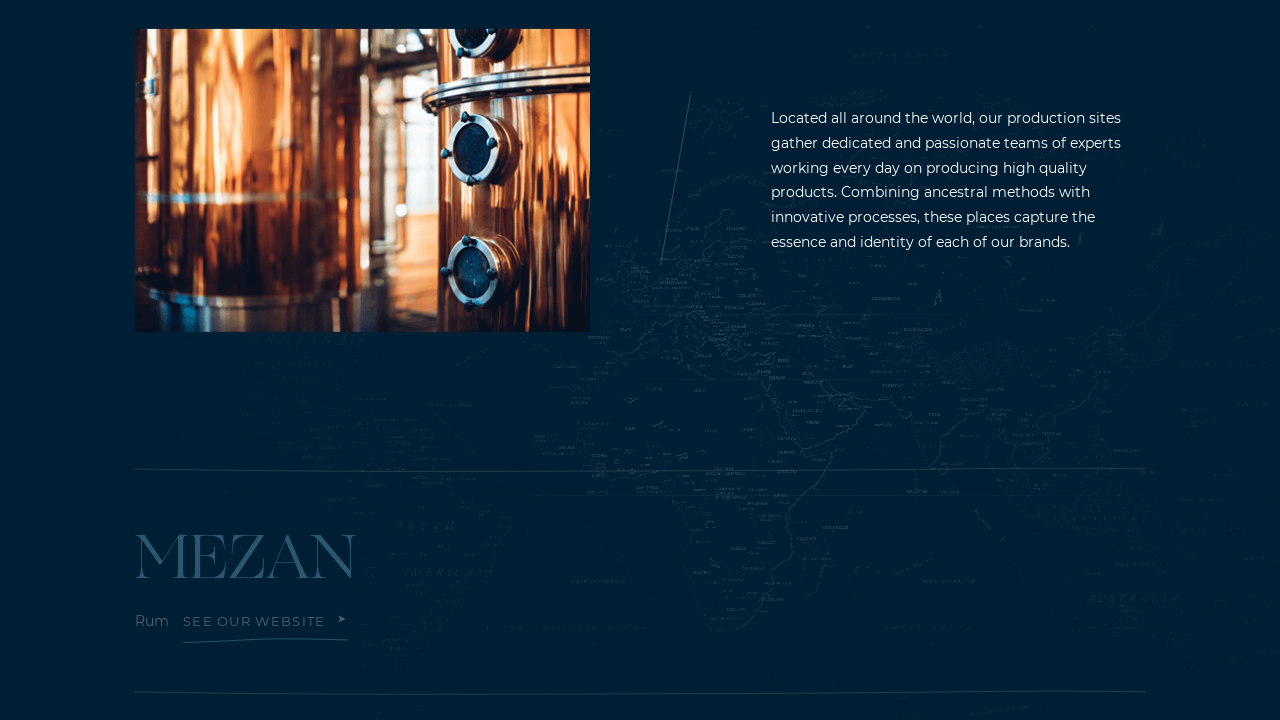

Scrolled down with mouse wheel
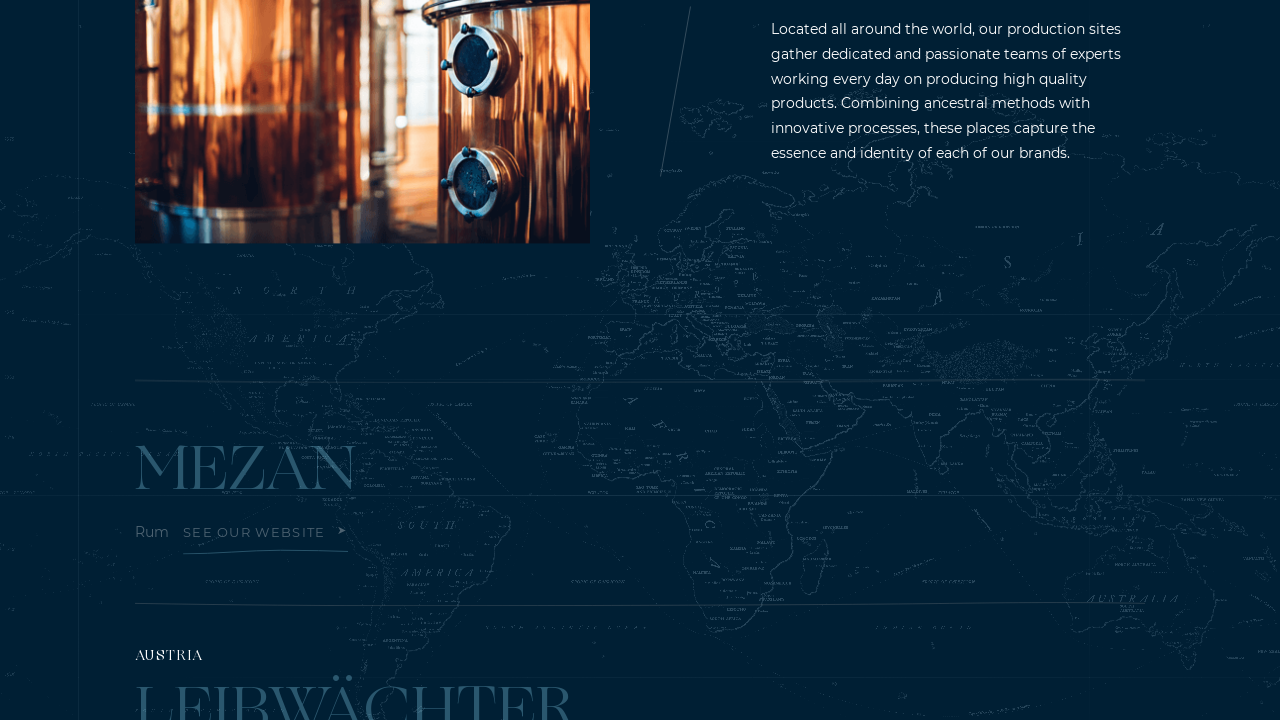

Scrolled down with mouse wheel
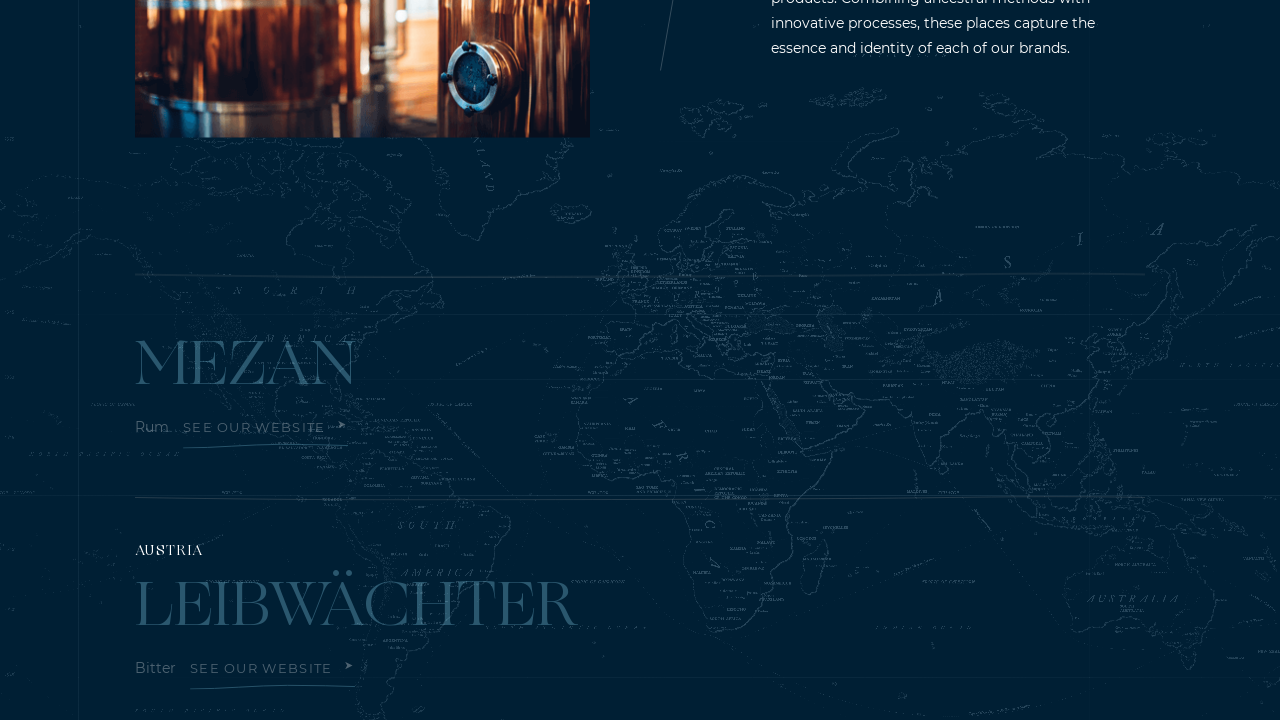

Pressed ArrowDown key
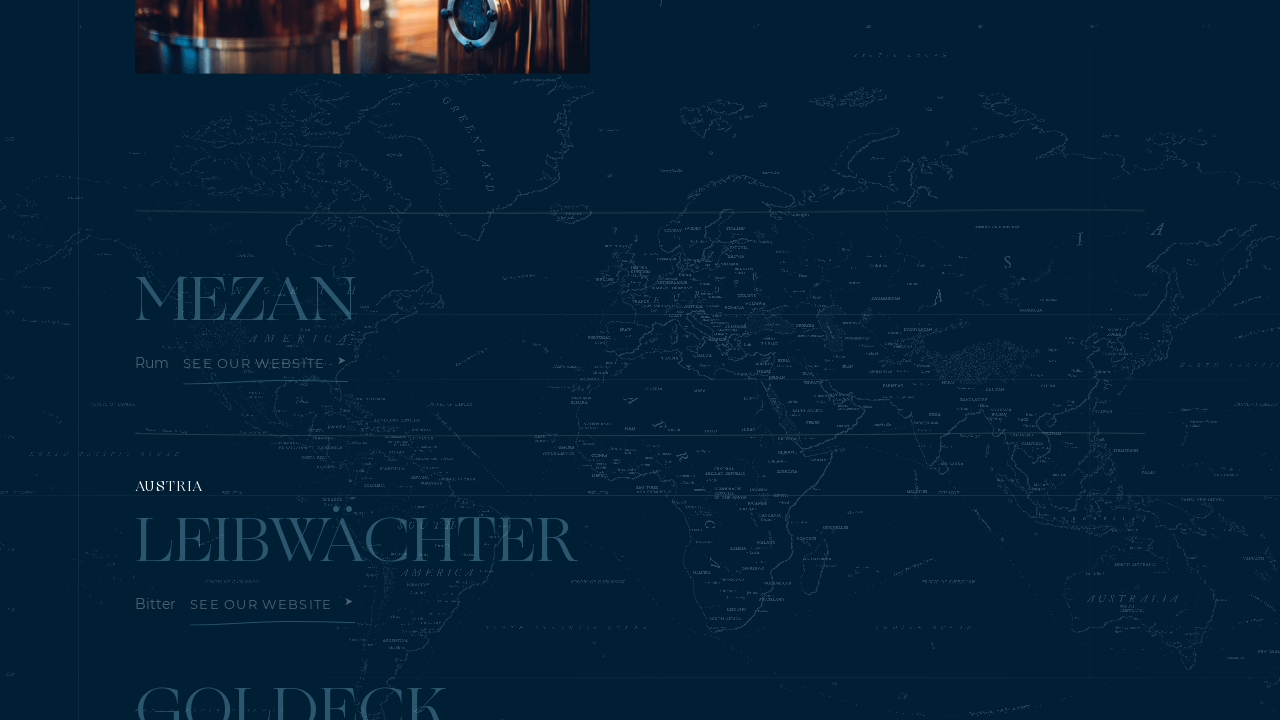

Scrolled down with mouse wheel
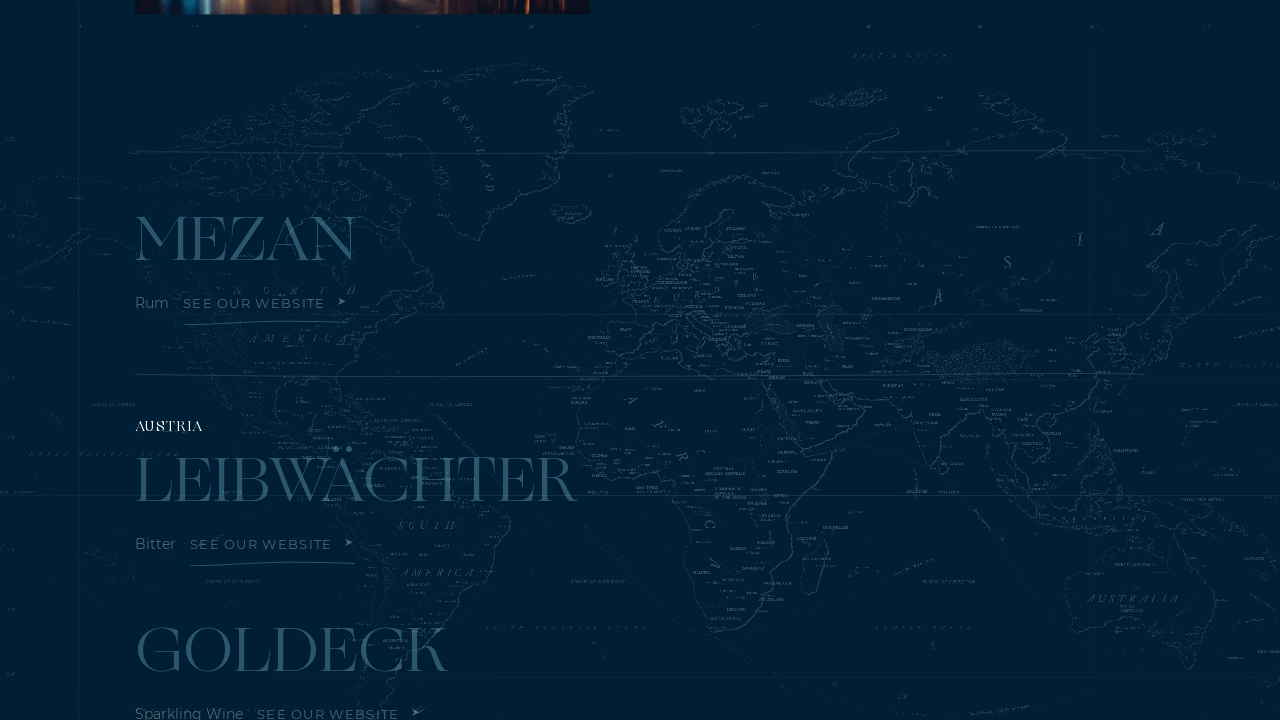

Scrolled down with mouse wheel
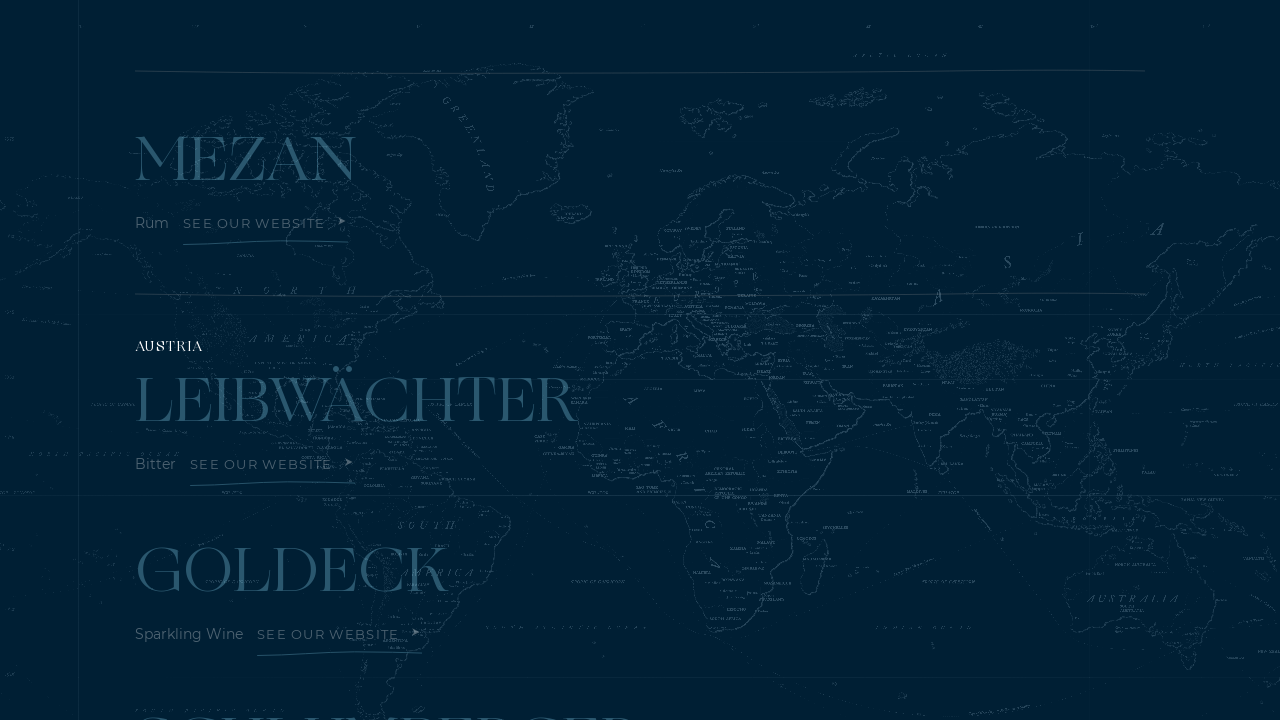

Scrolled down with mouse wheel
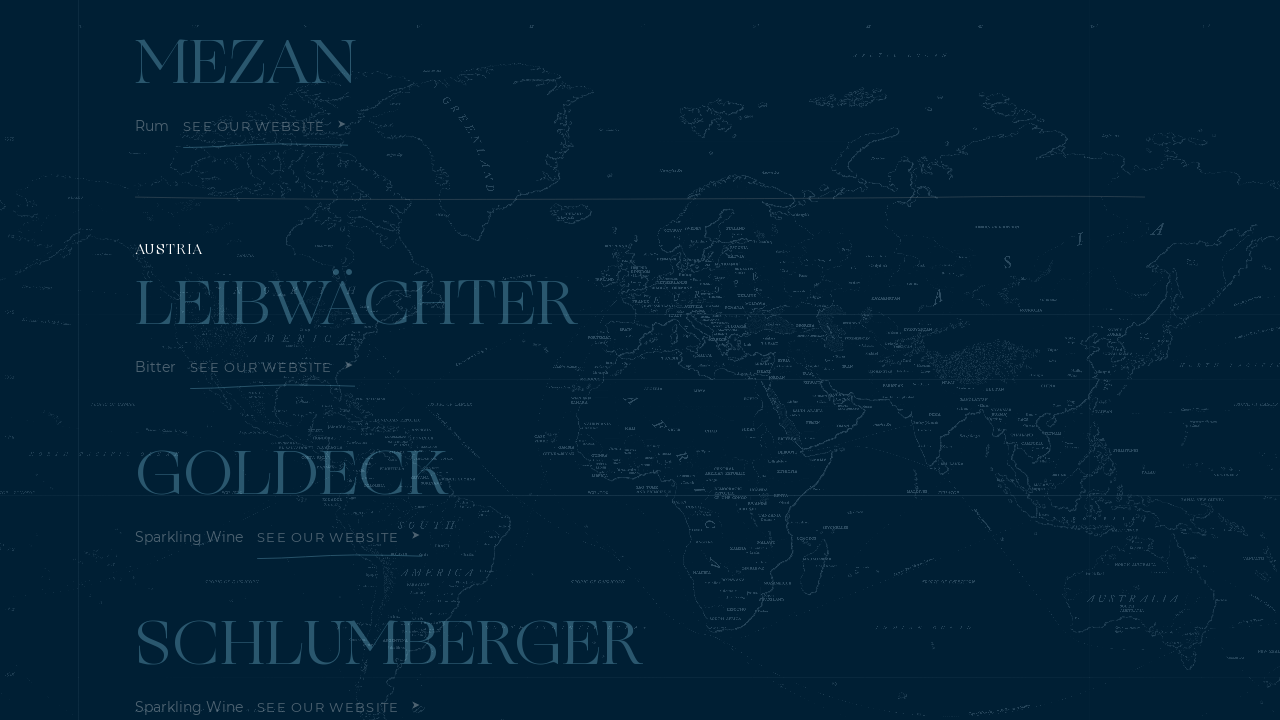

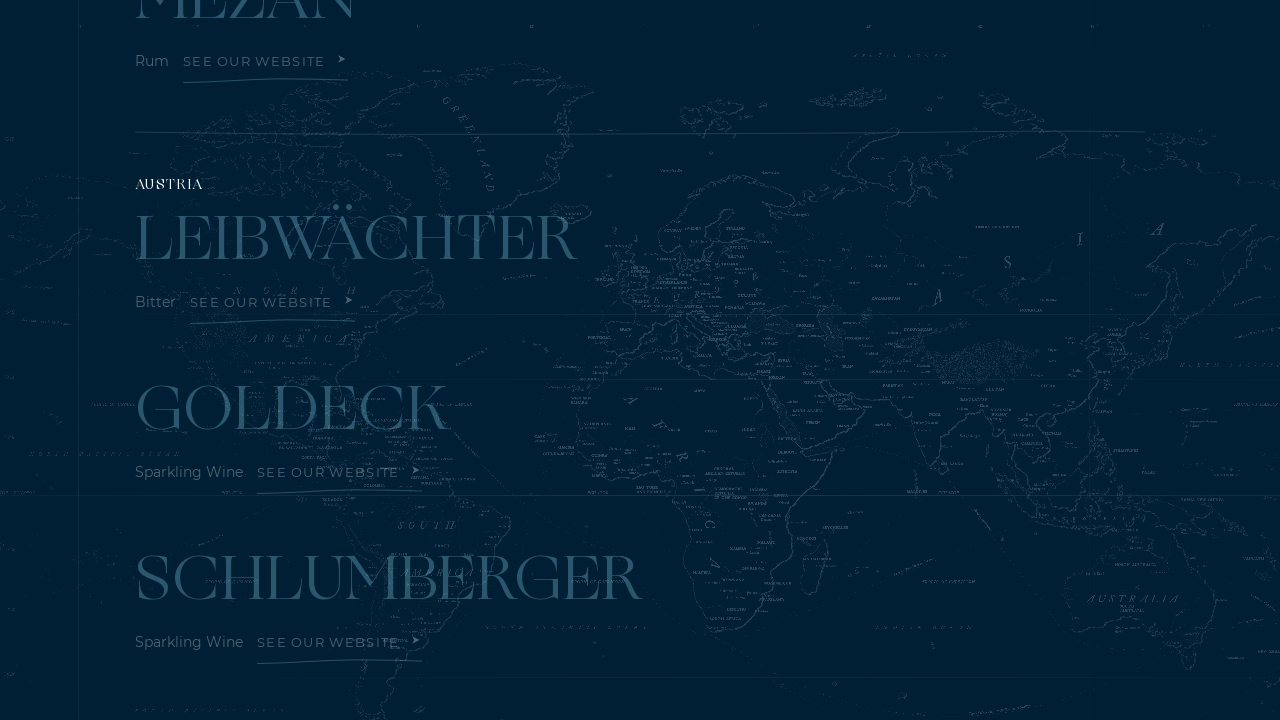